Navigates to a test automation practice blog and verifies that the page header text is displayed

Starting URL: https://testautomationpractice.blogspot.com/

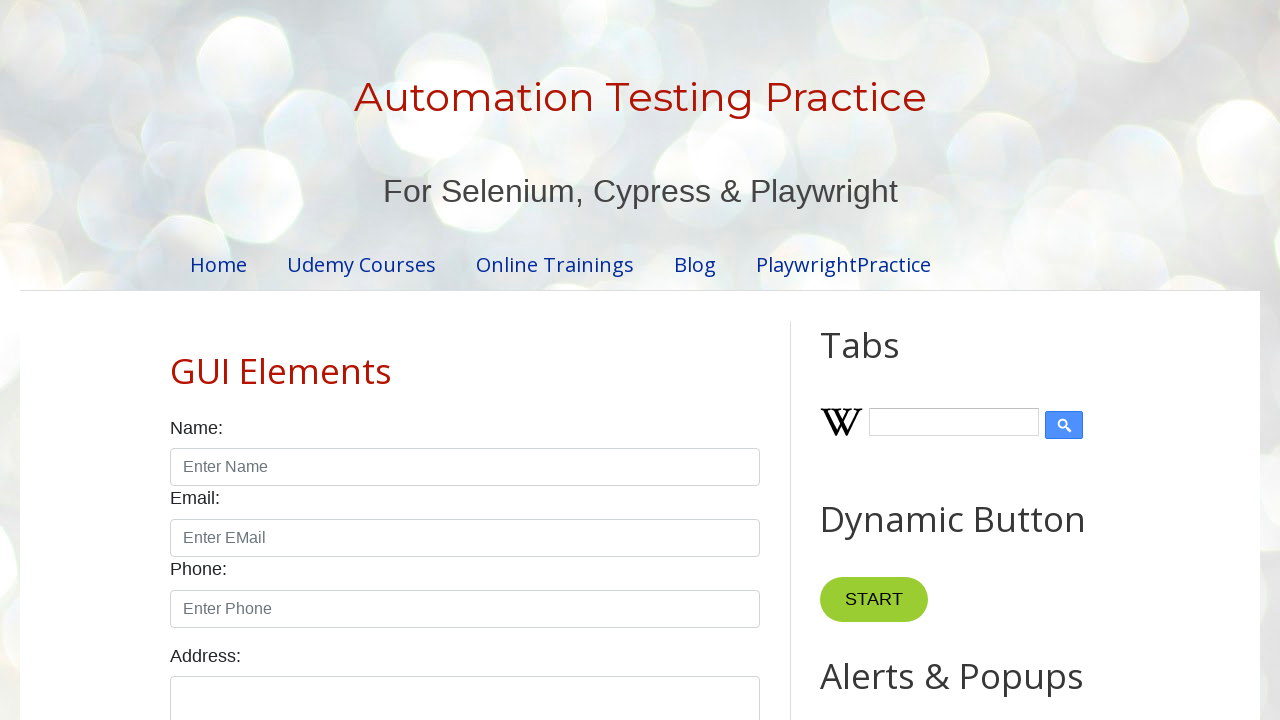

Navigated to test automation practice blog
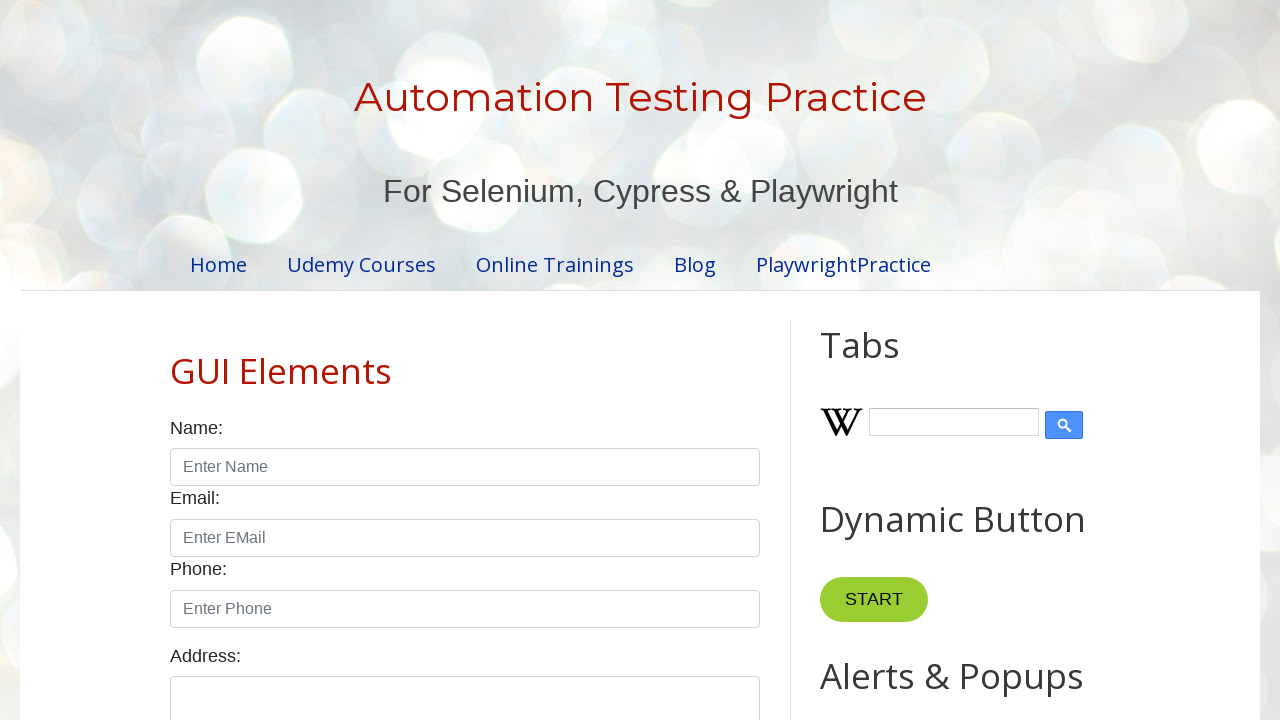

Located header element with text 'Automation Testing Practice'
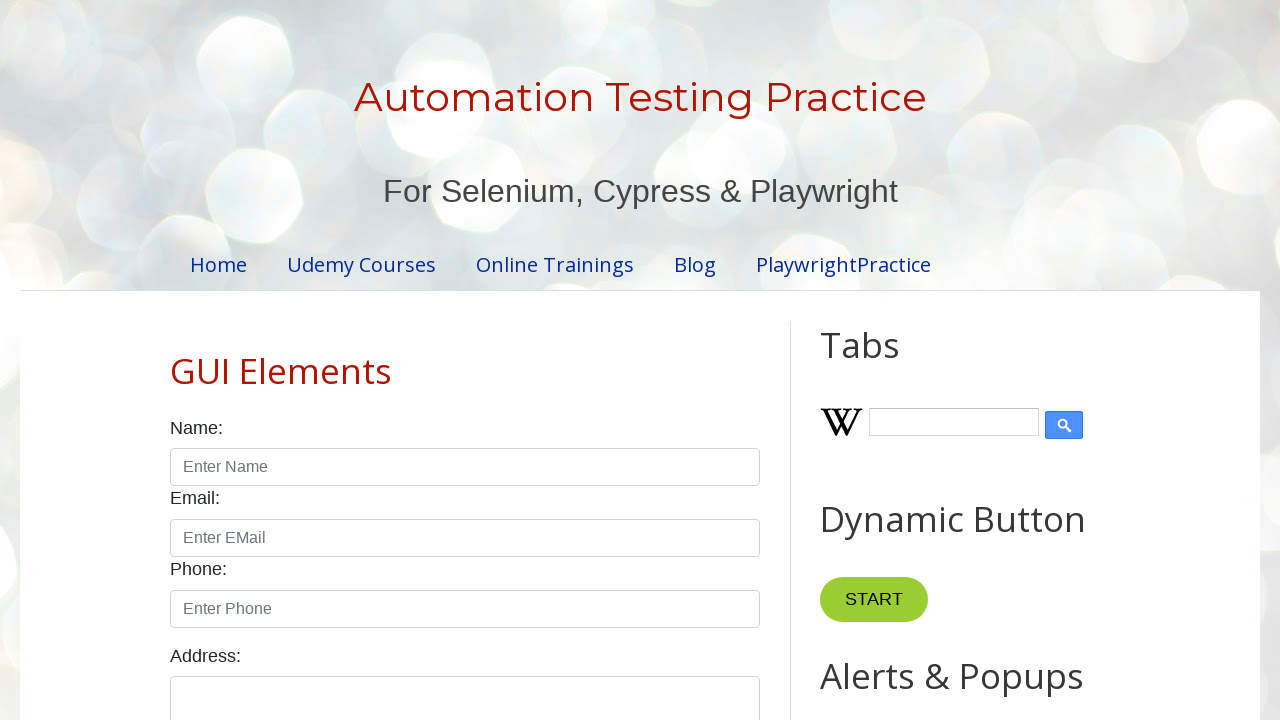

Verified that header text is visible
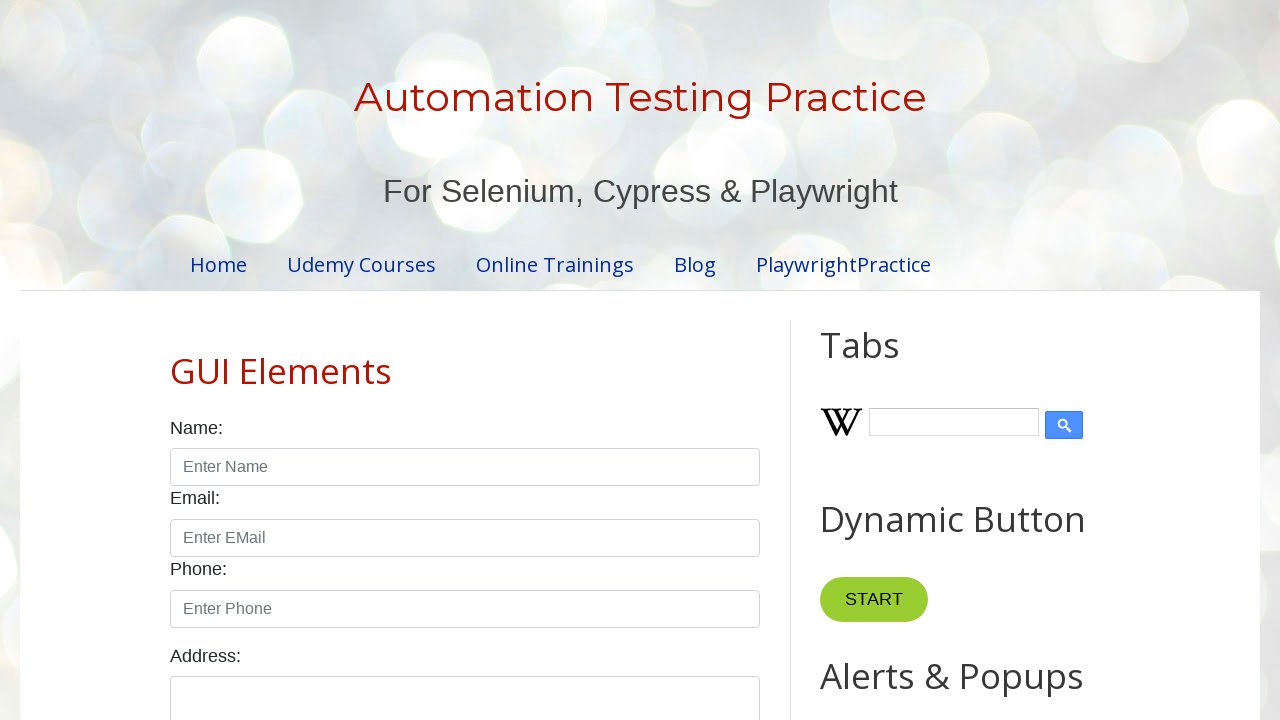

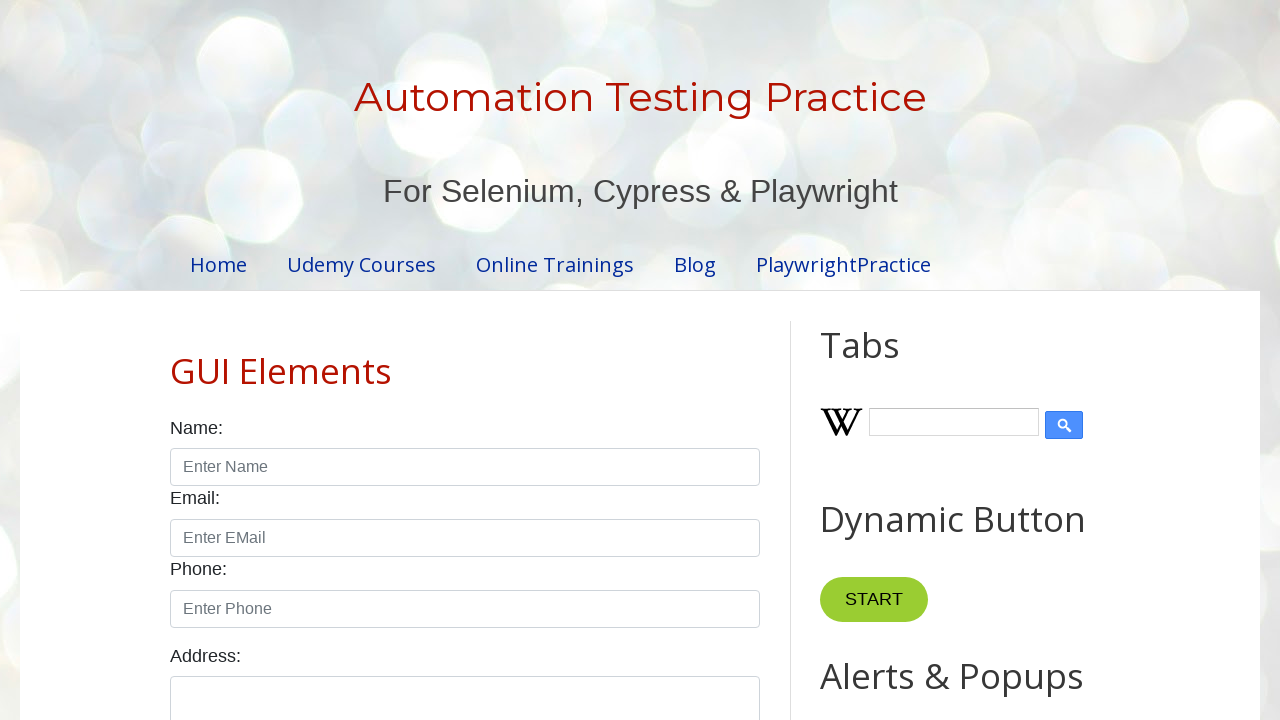